Tests alert handling functionality by clicking buttons to trigger different types of alerts and interacting with them

Starting URL: https://demoqa.com/alerts

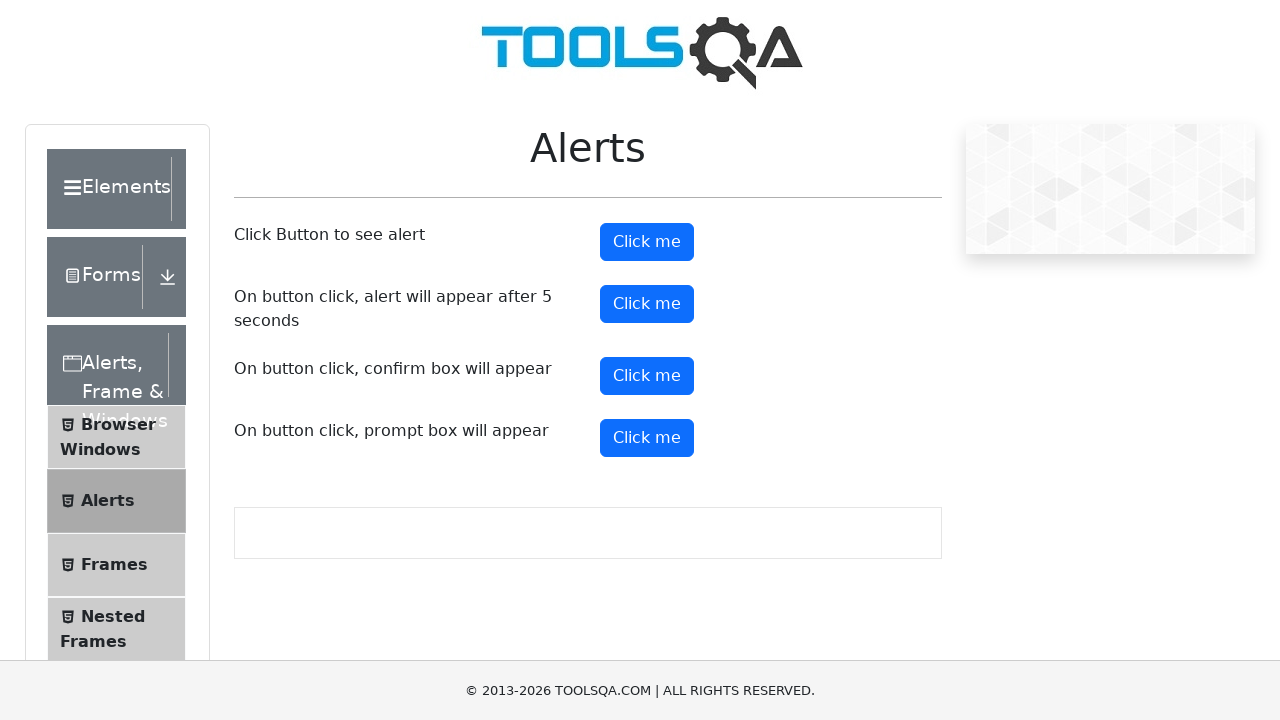

Clicked the first alert button at (647, 242) on xpath=//button[@id='alertButton']
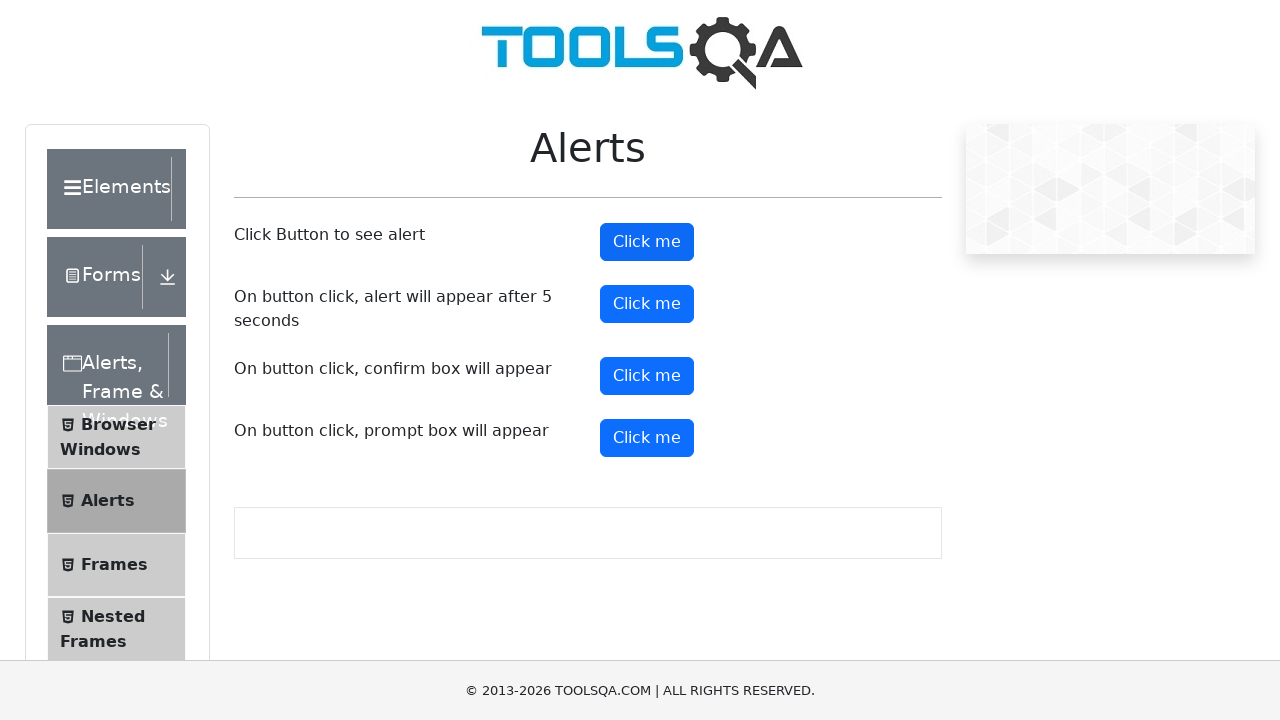

Set up dialog handler to accept simple alert
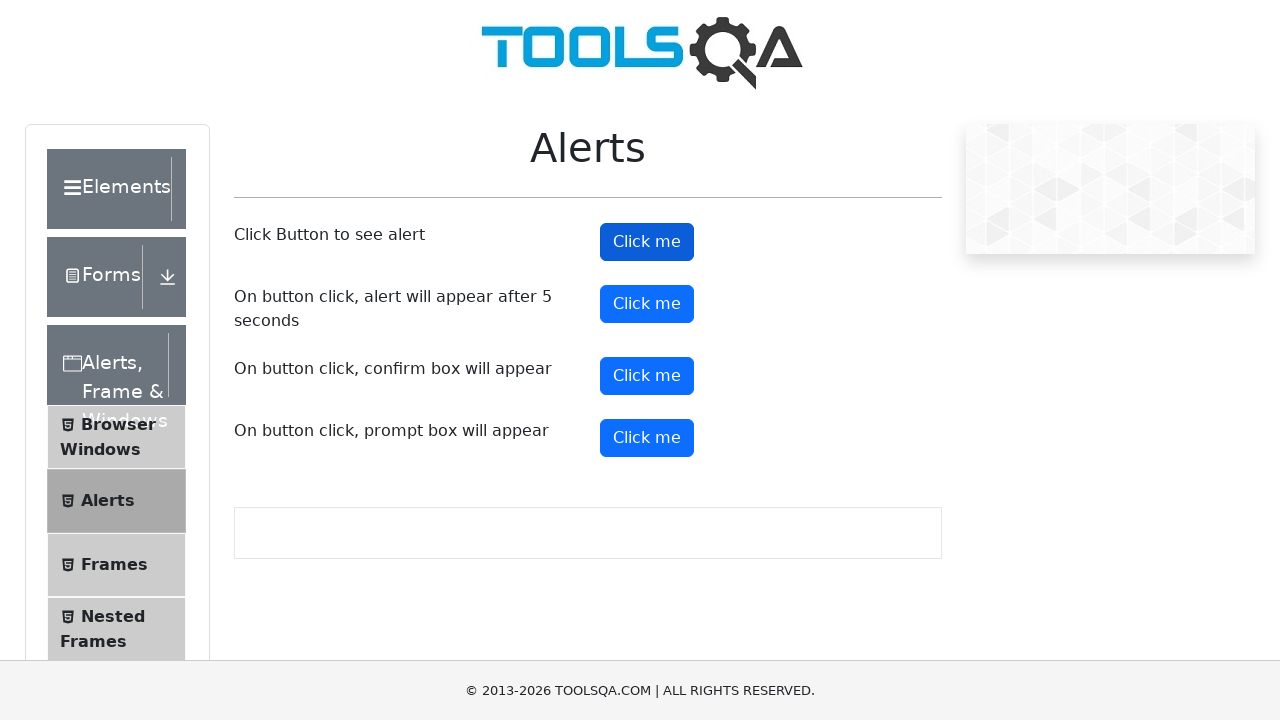

Clicked the prompt alert button at (647, 438) on xpath=//button[@id='promtButton']
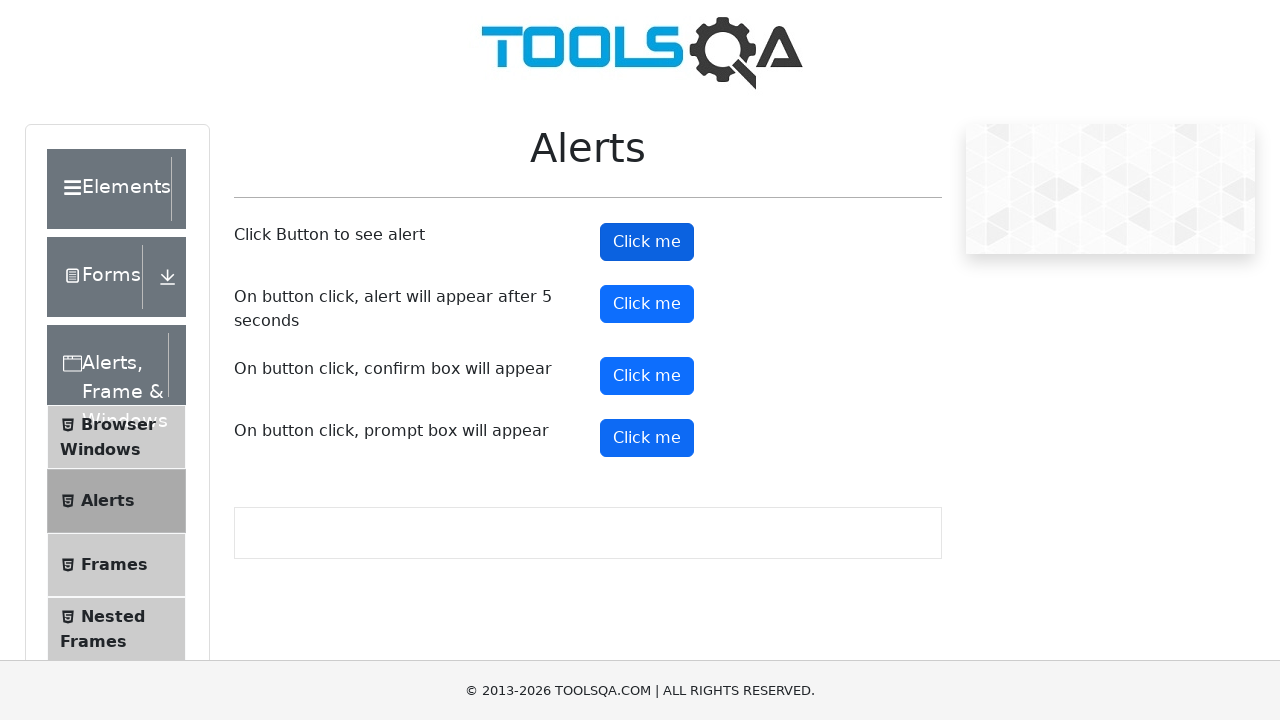

Set up dialog handler to accept prompt alert with text 'abracadbra'
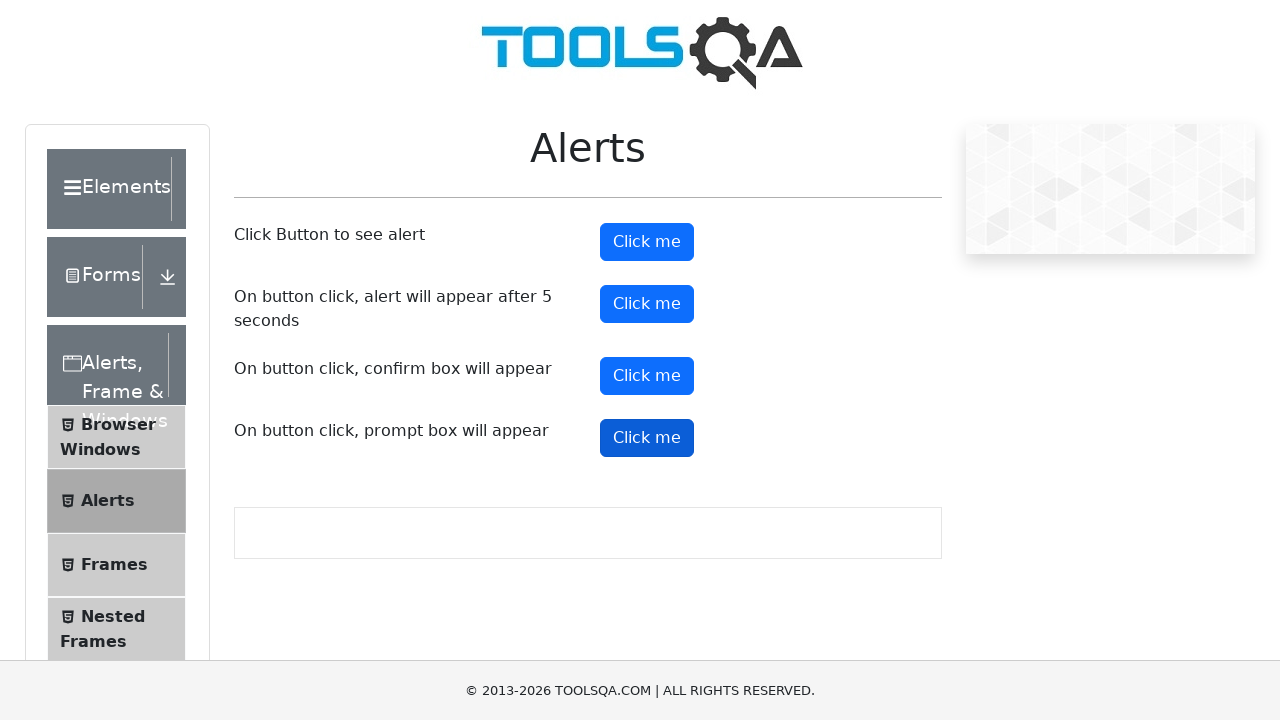

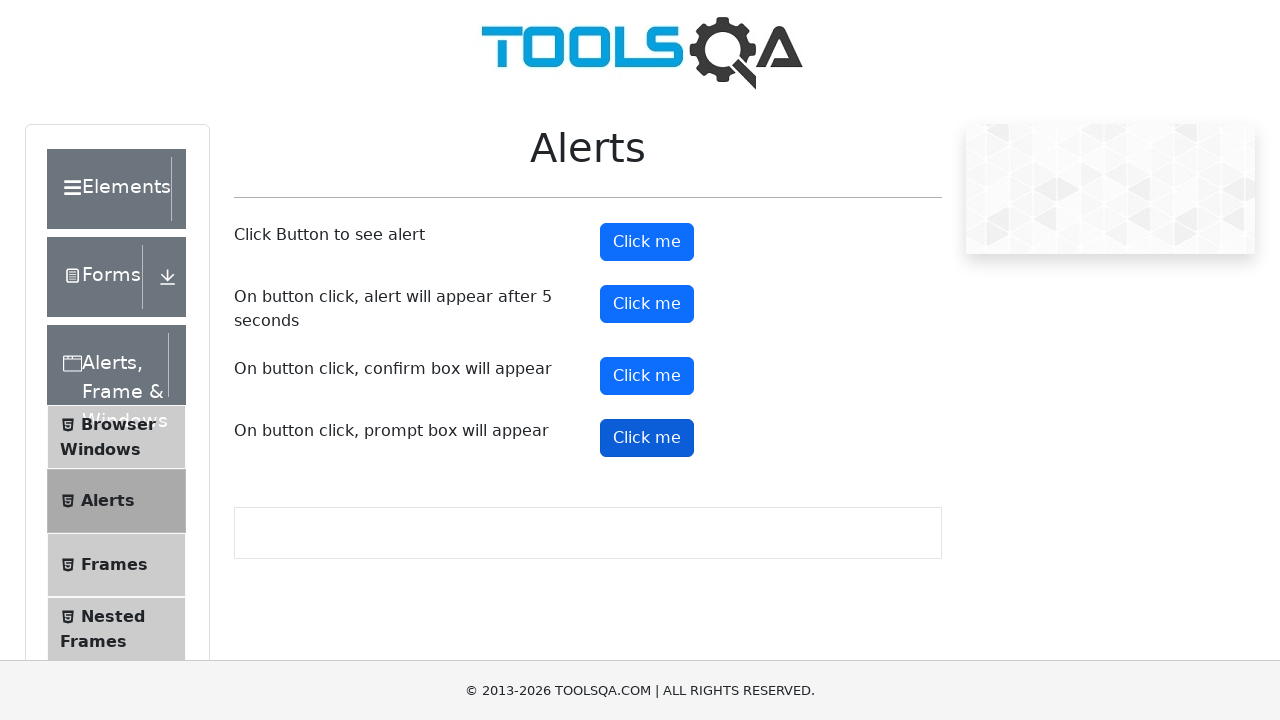